Tests a math calculation form by reading two numbers from the page, calculating their sum, selecting the result from a dropdown, and submitting the form

Starting URL: http://suninjuly.github.io/selects1.html

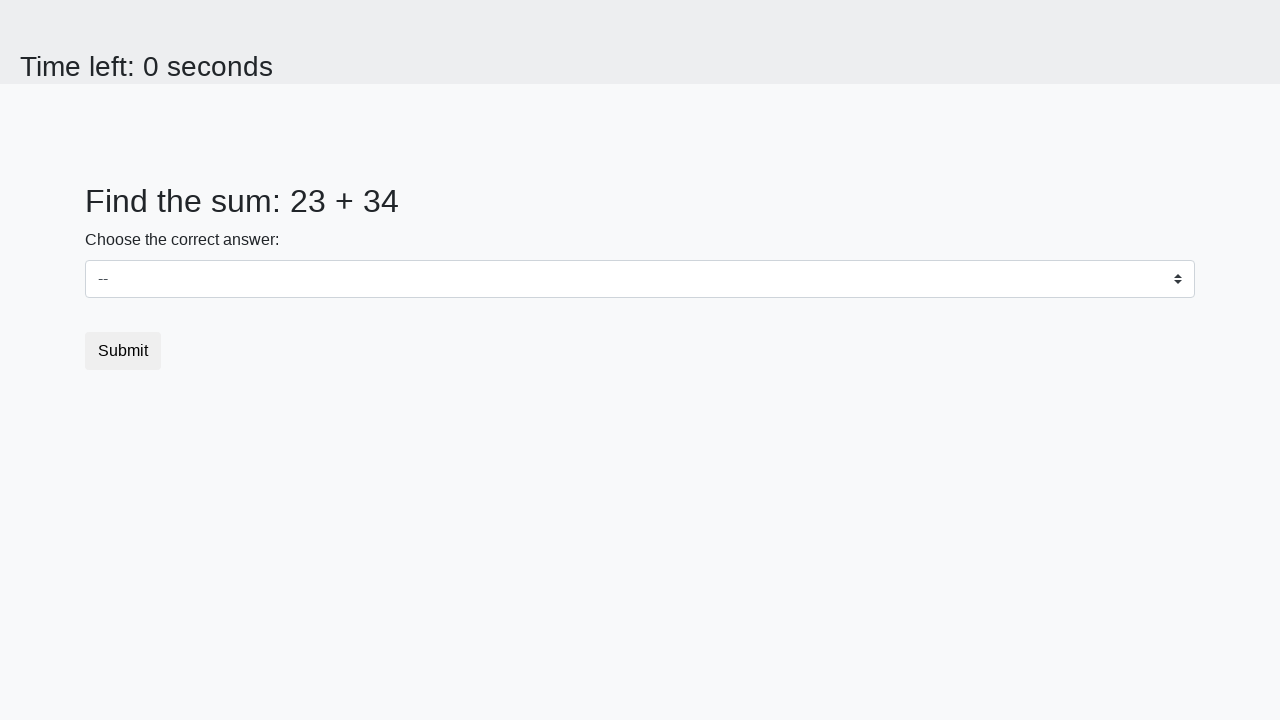

Read first number from #num1 element
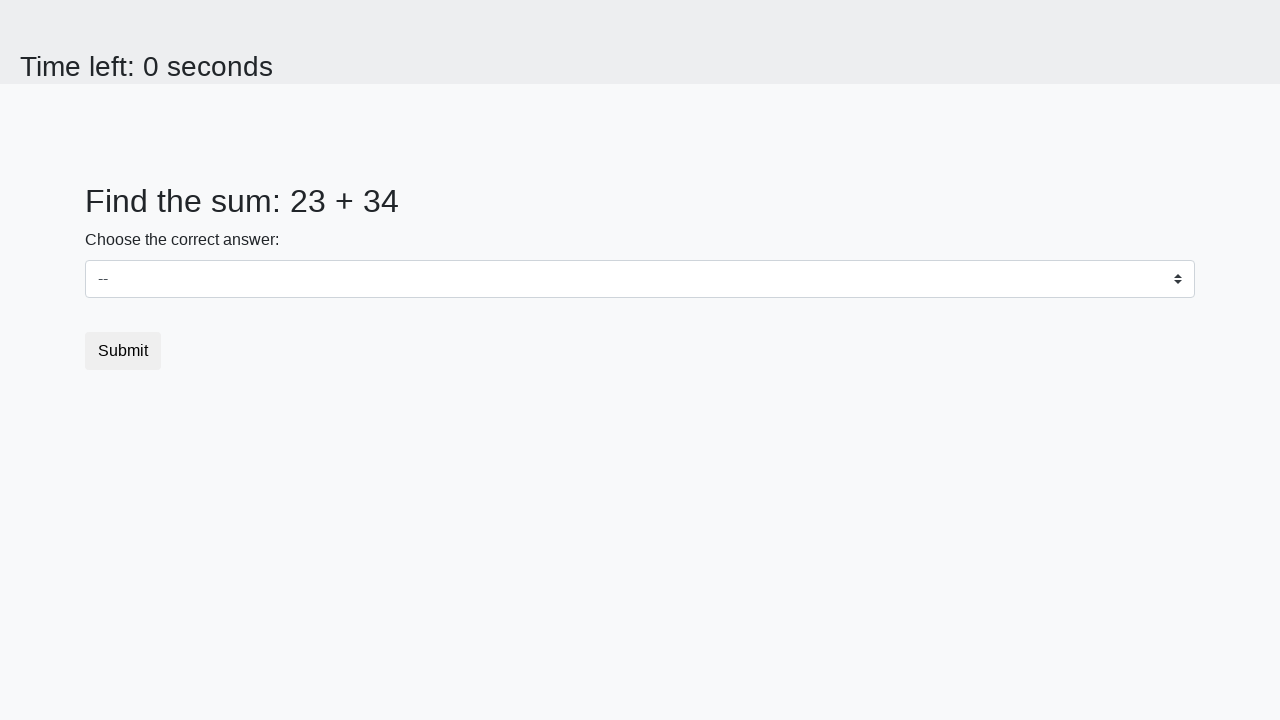

Read second number from #num2 element
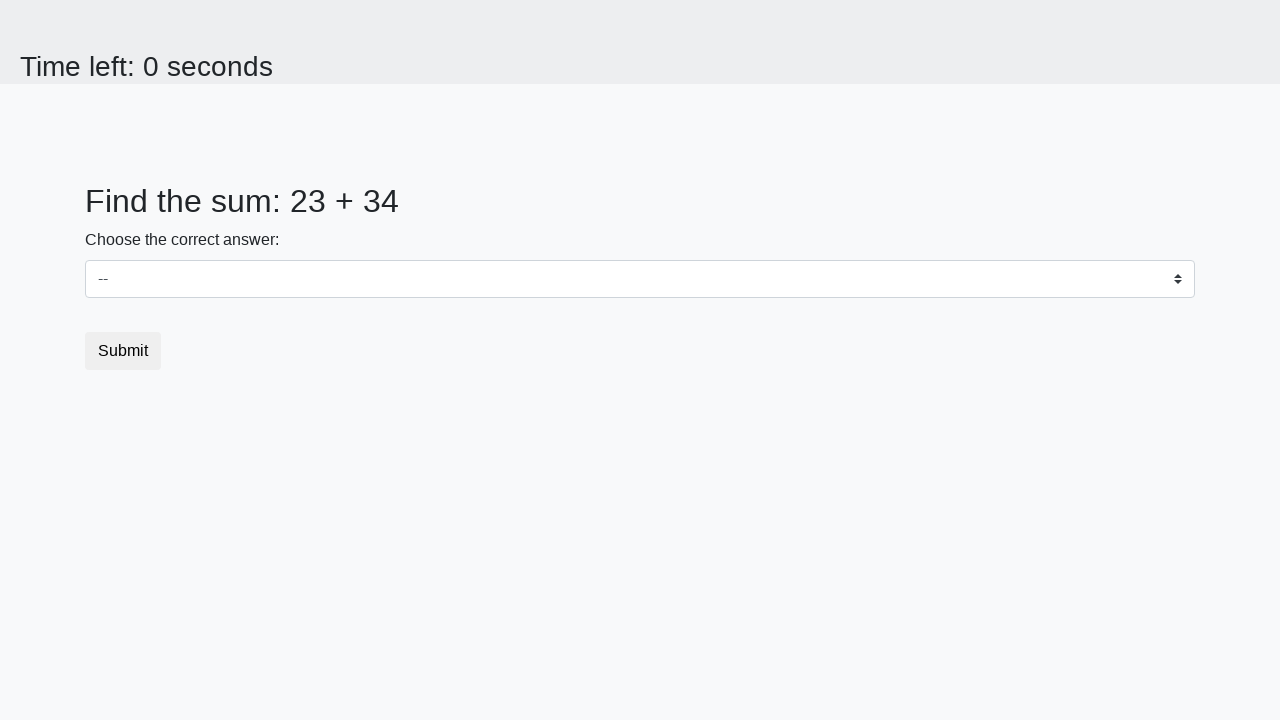

Calculated sum: 23 + 34 = 57
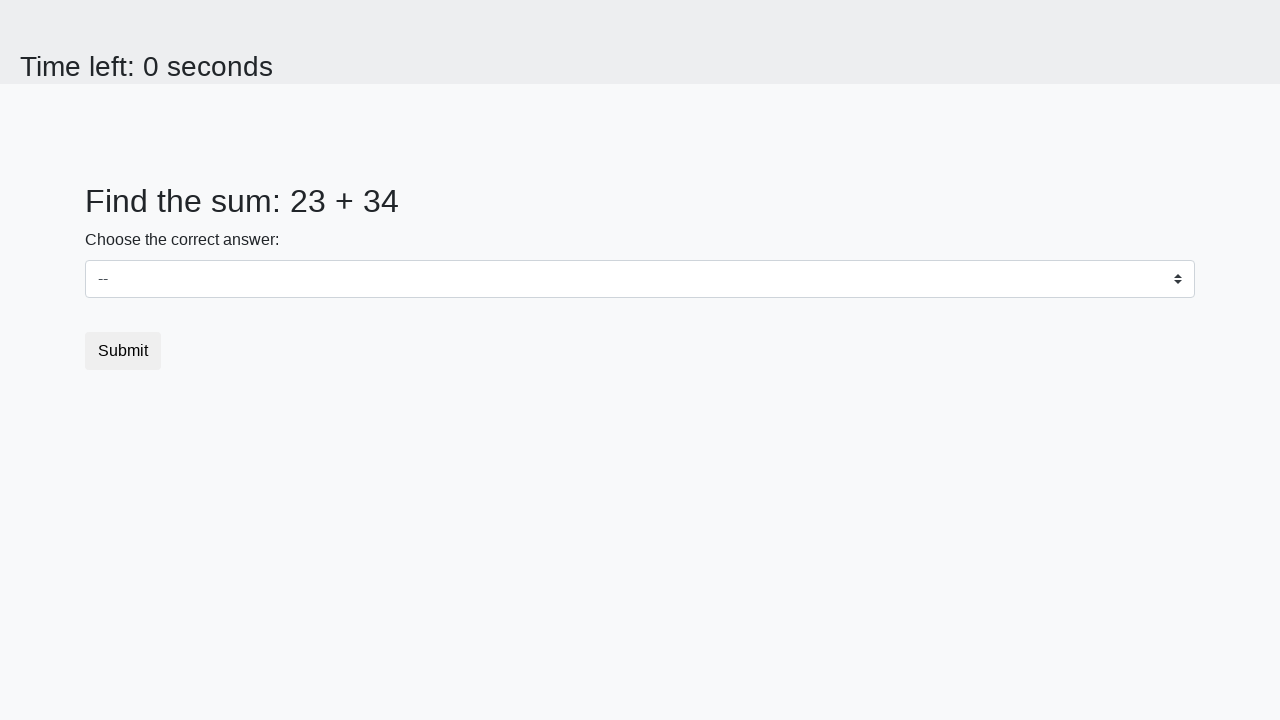

Selected result '57' from dropdown on select
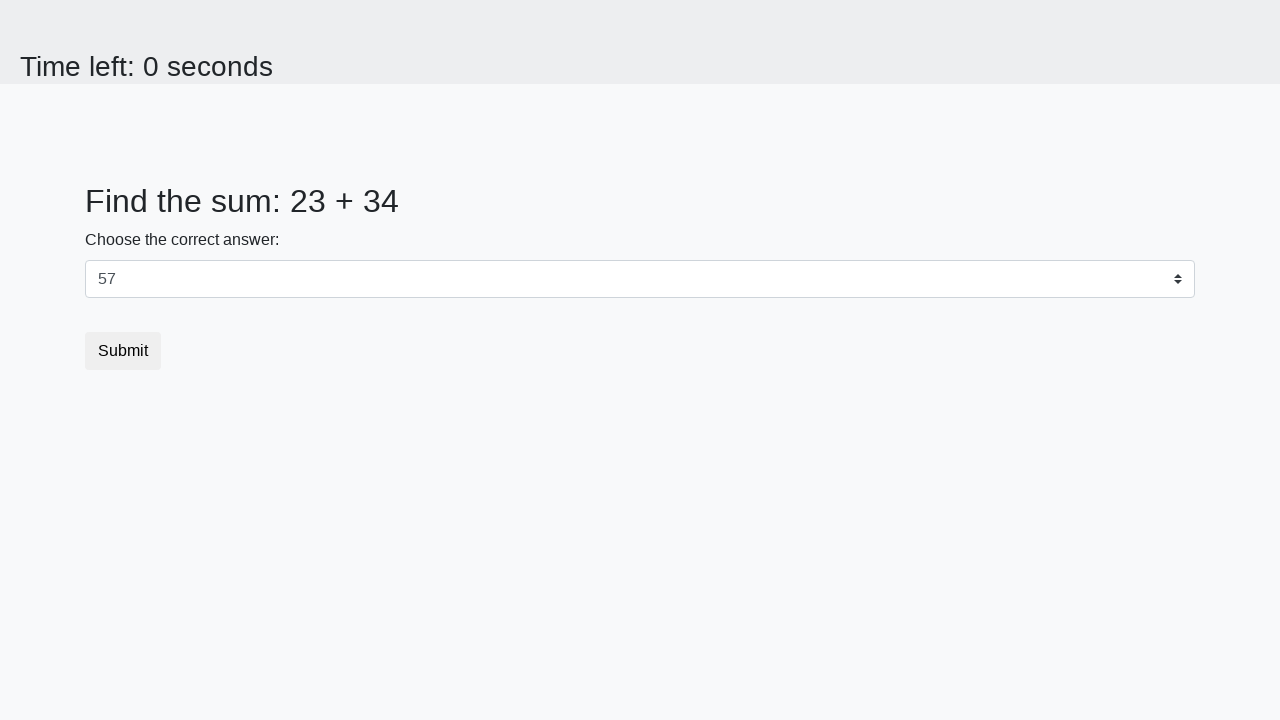

Clicked submit button to complete form at (123, 351) on button.btn
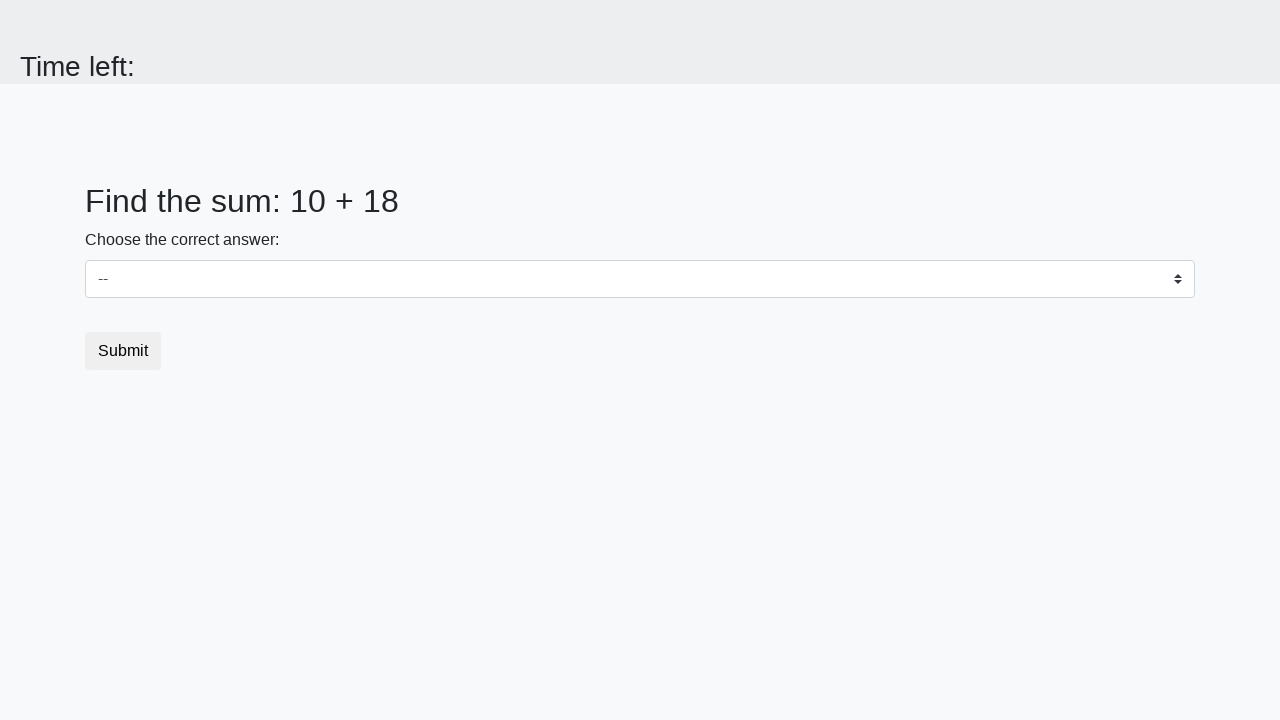

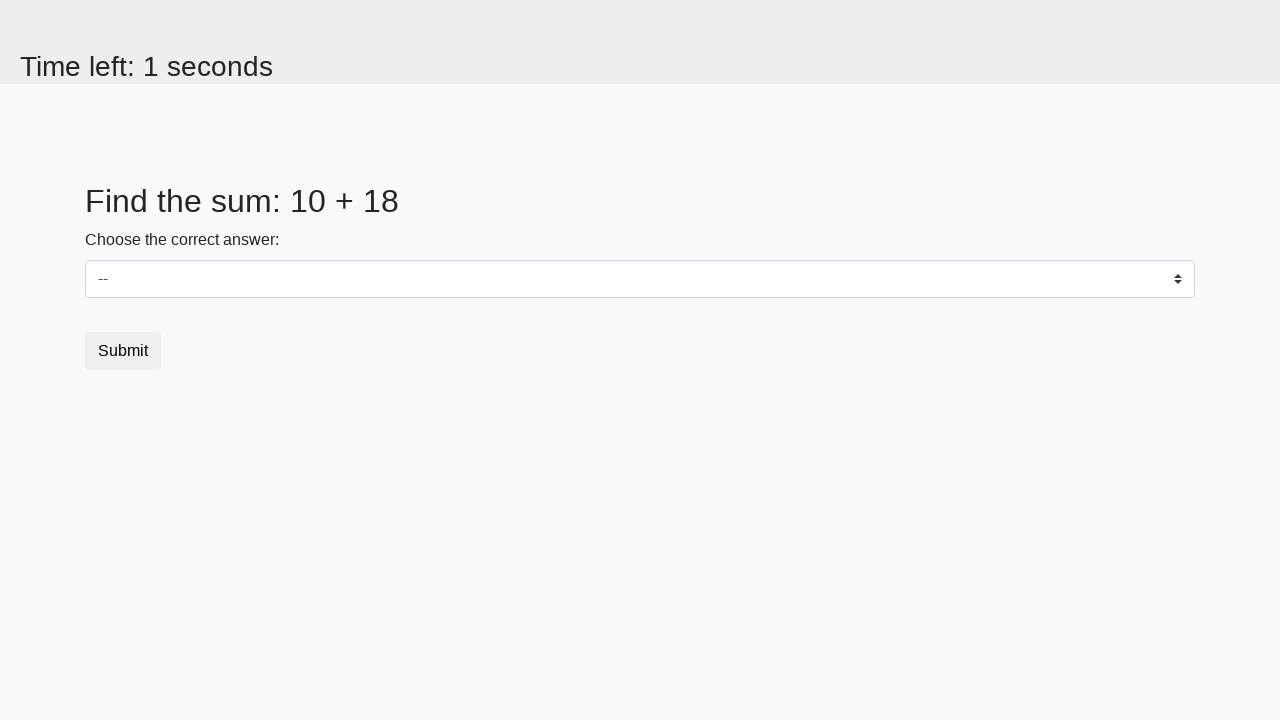